Tests dismissing a JavaScript prompt dialog without entering any text

Starting URL: https://the-internet.herokuapp.com/javascript_alerts

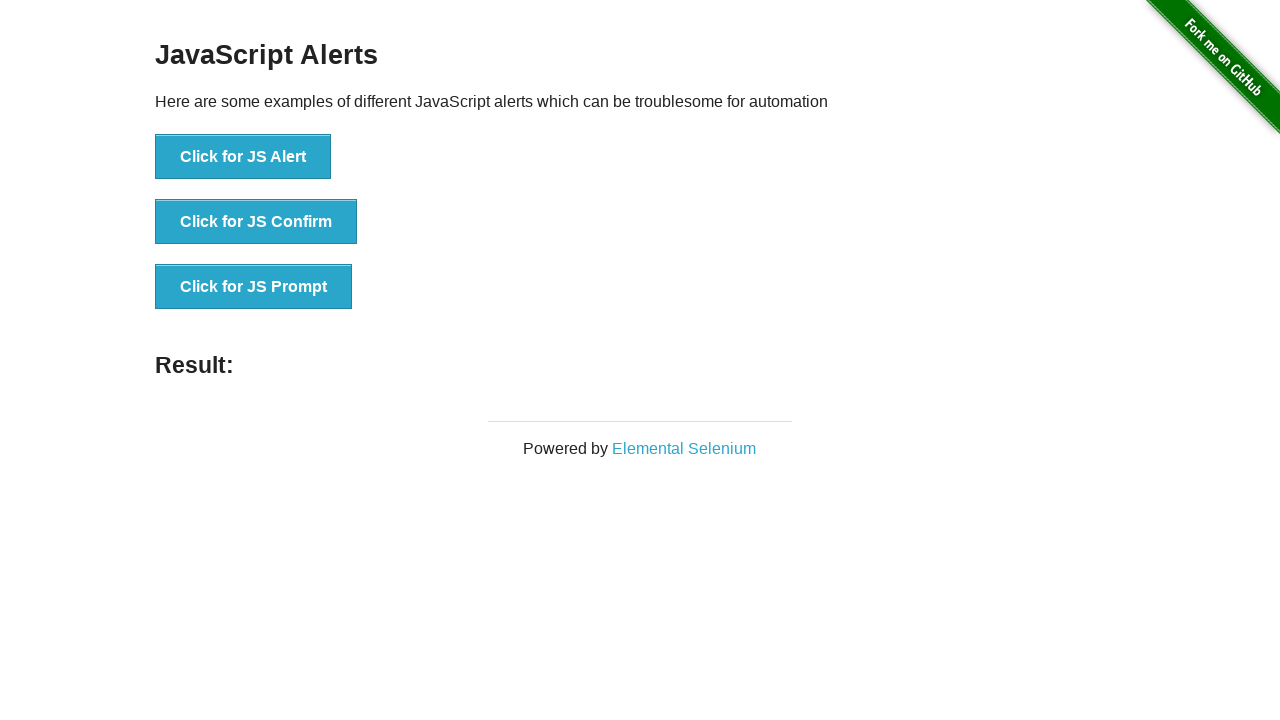

Set up dialog handler to dismiss prompts without text input
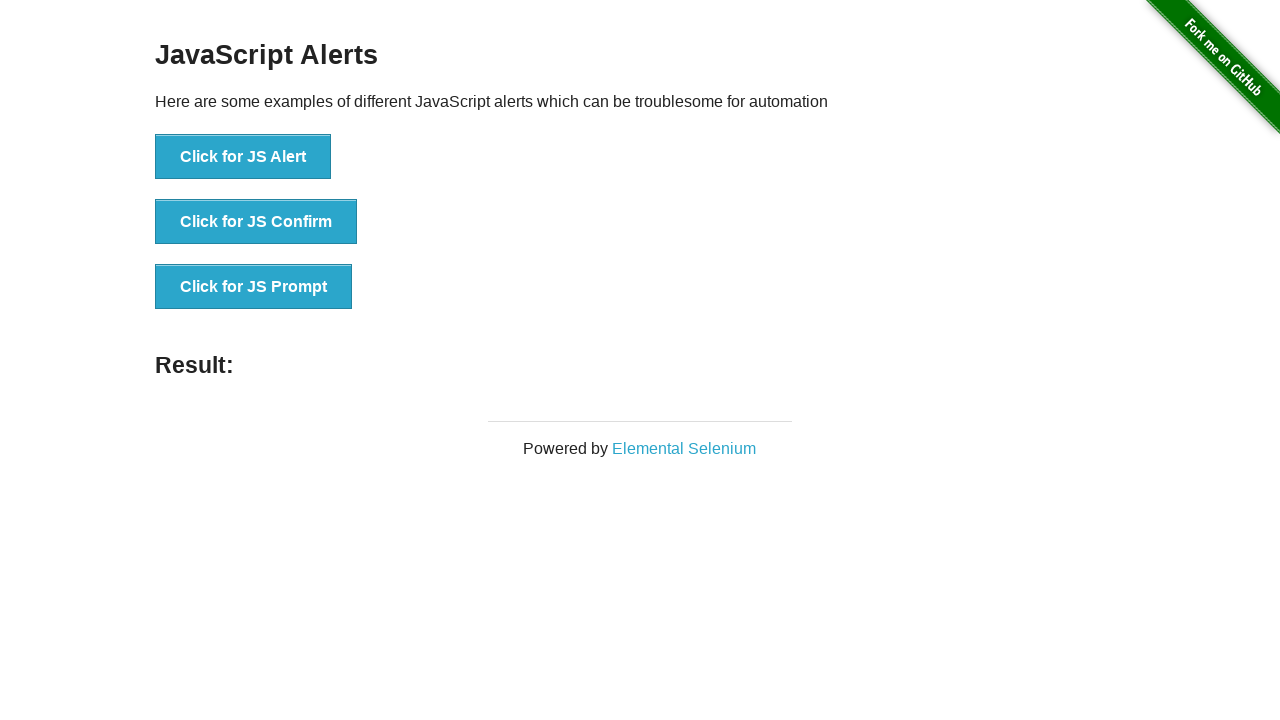

Clicked the JS Prompt button at (254, 287) on xpath=//*[text()='Click for JS Prompt']
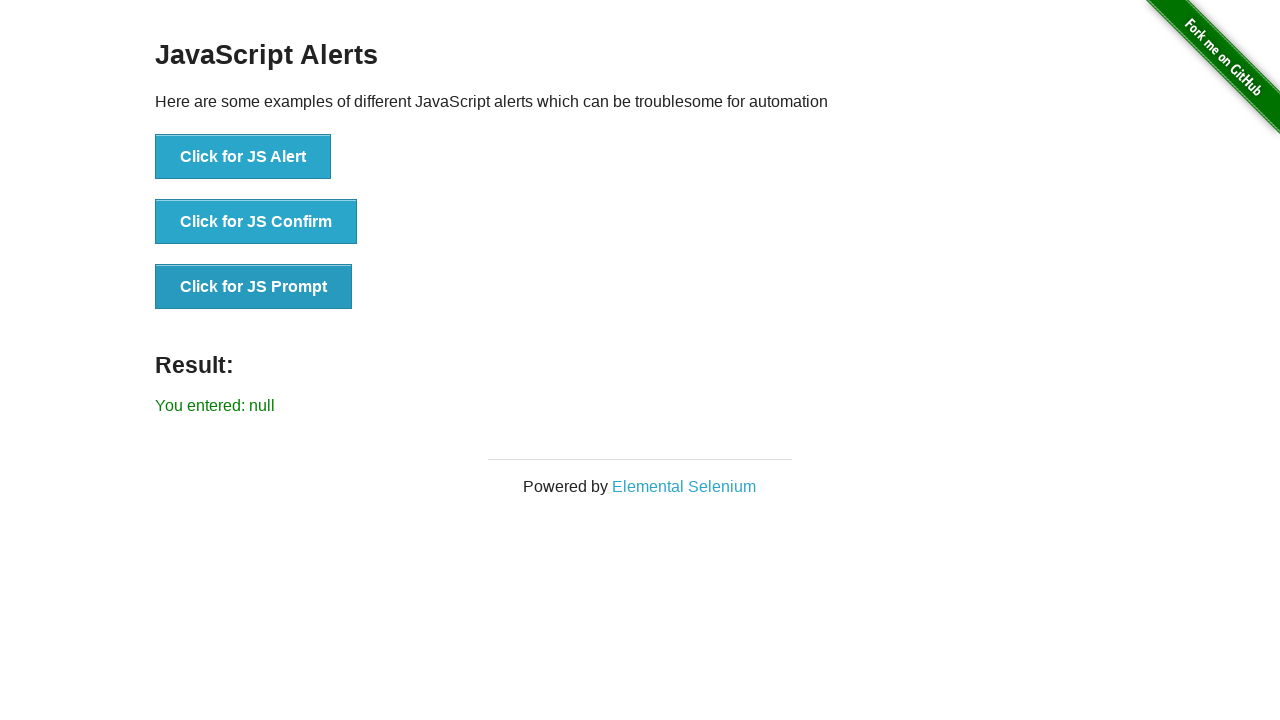

Result message appeared after dismissing prompt dialog
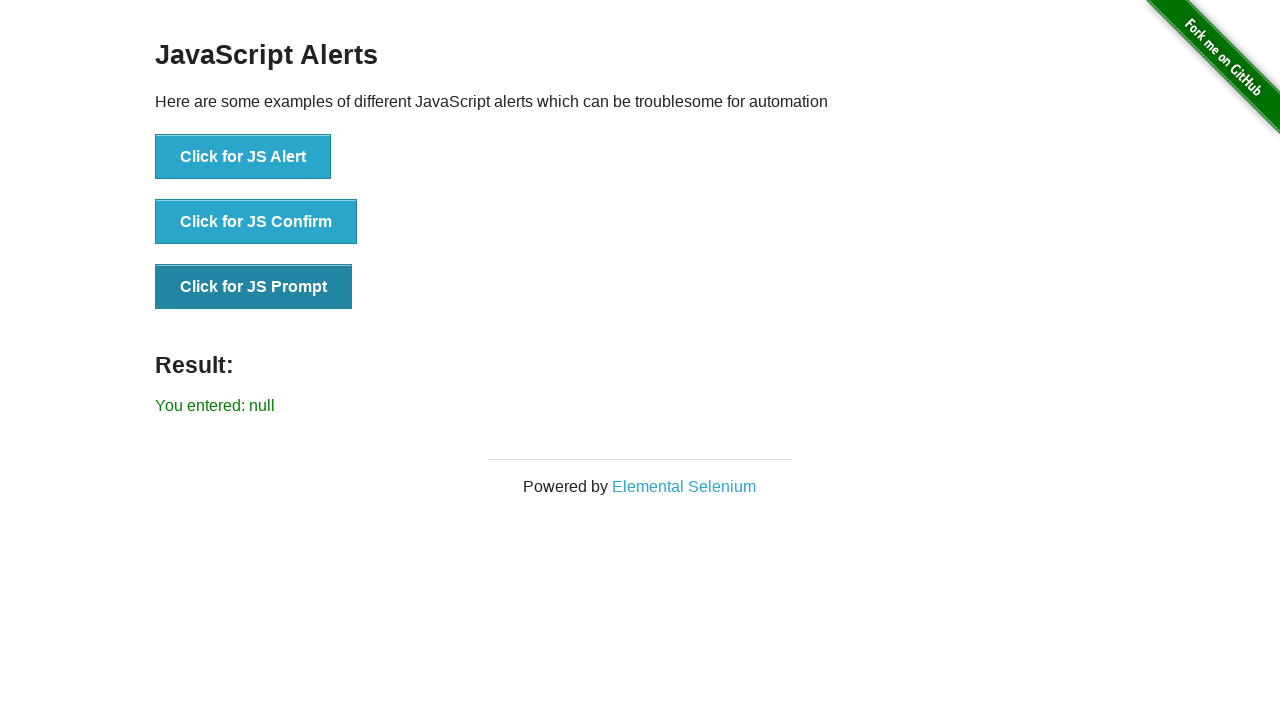

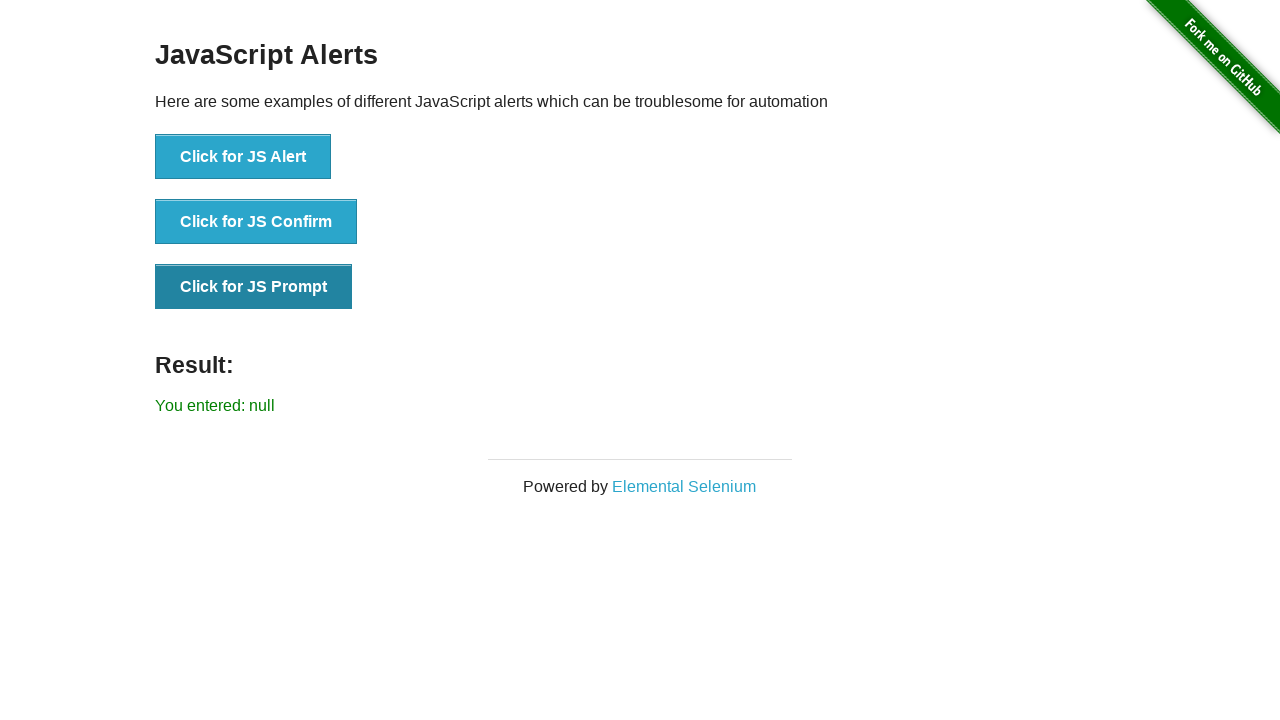